Tests the sign up button visibility and functionality on demoblaze.com by verifying the button is visible and clickable, clicking it to open the sign up modal, verifying the modal appears, and then closing it.

Starting URL: https://www.demoblaze.com/

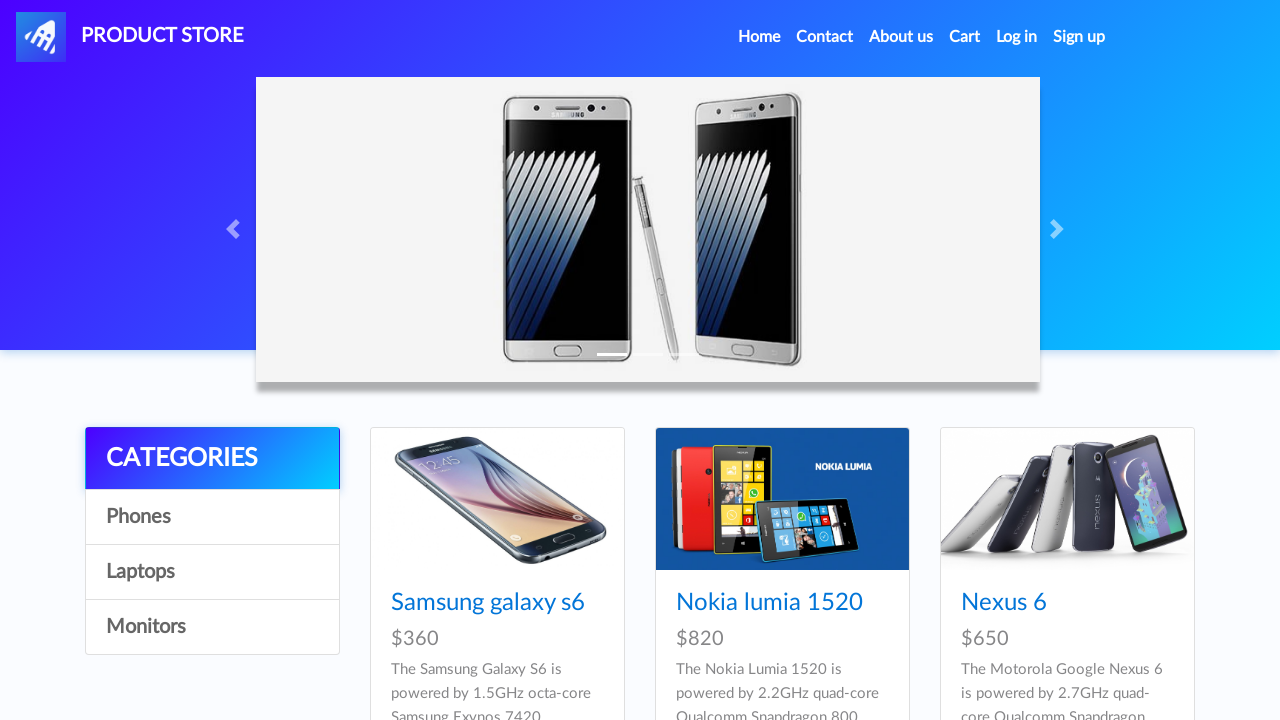

Verified sign up button is visible
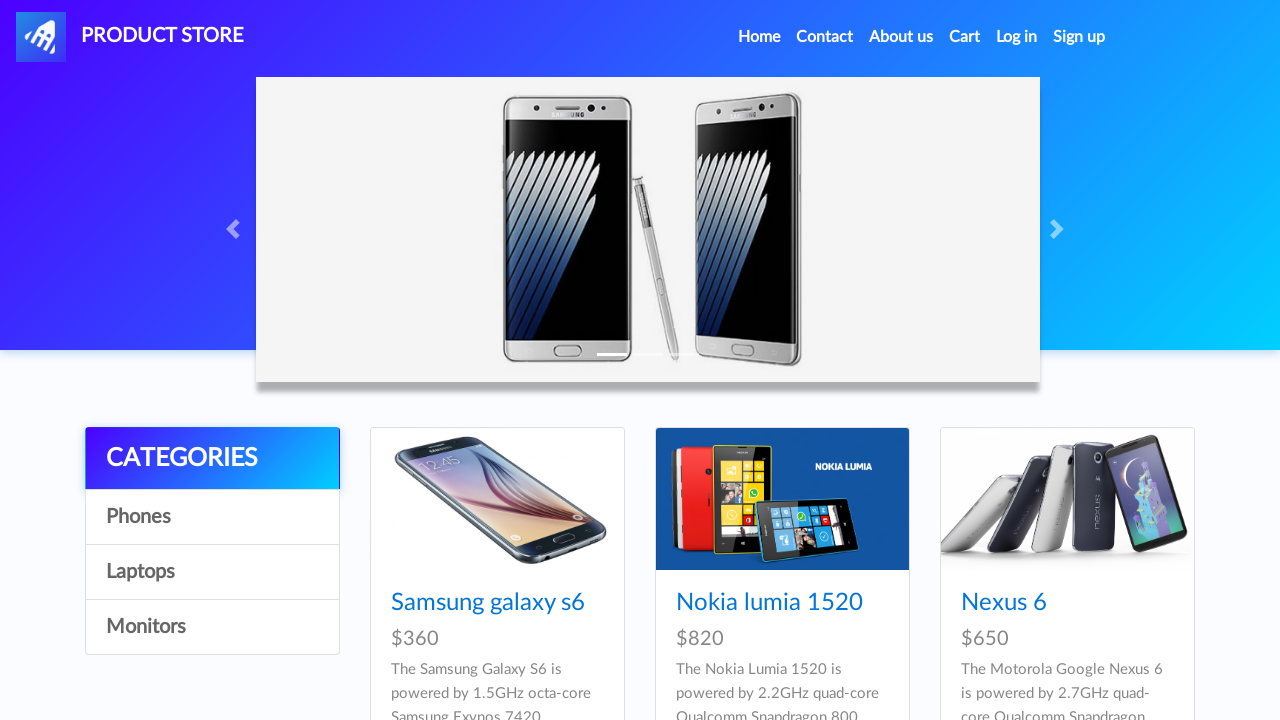

Verified sign up button is enabled and clickable
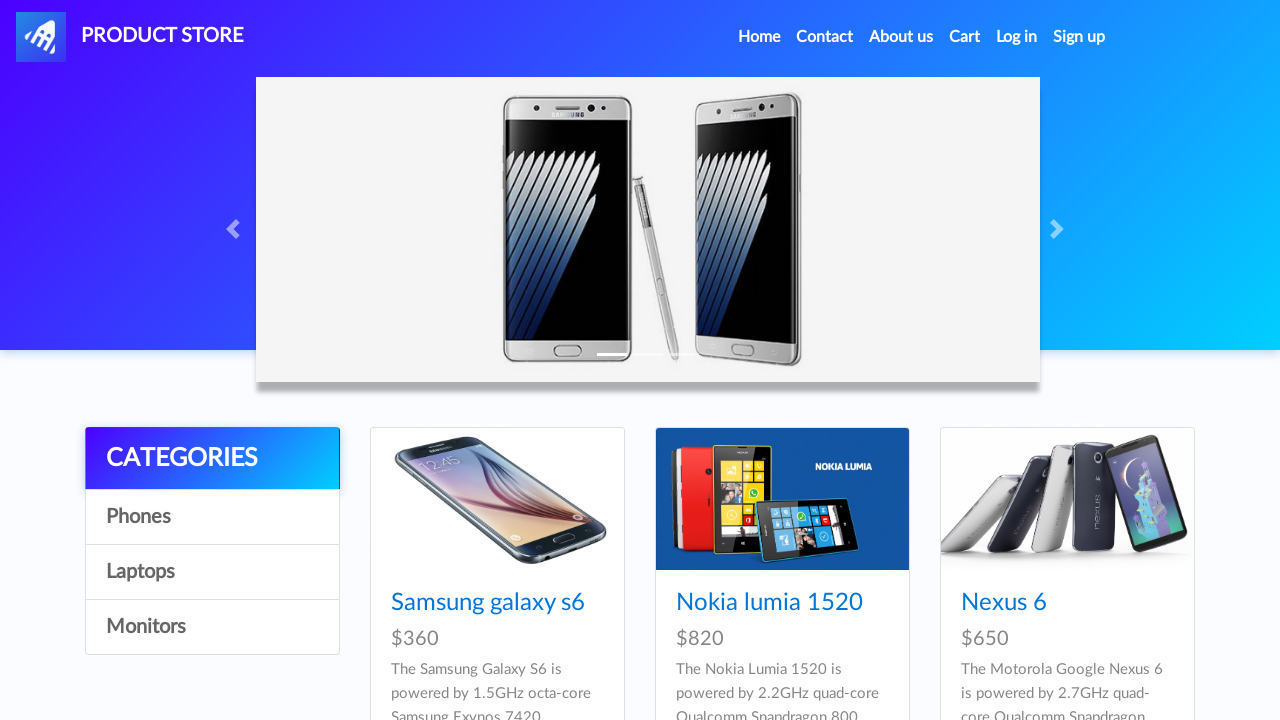

Clicked the sign up button at (1079, 37) on #signin2
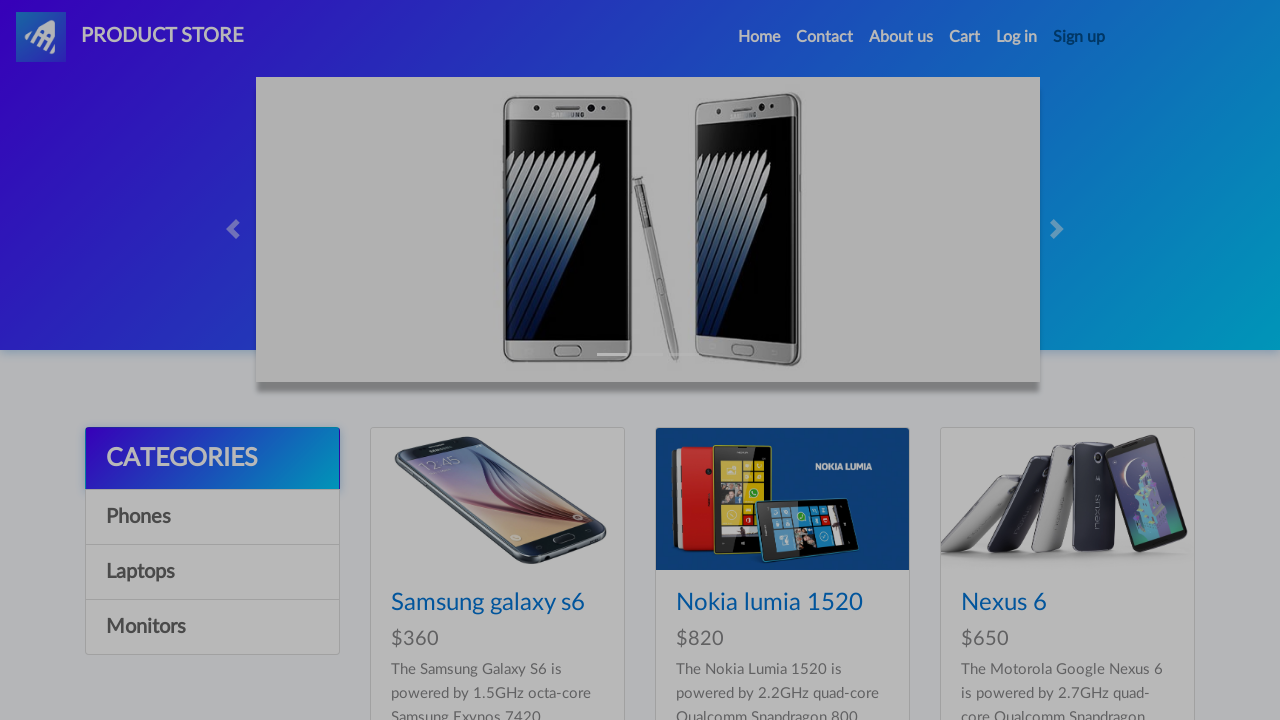

Waited for sign up modal to appear with show class
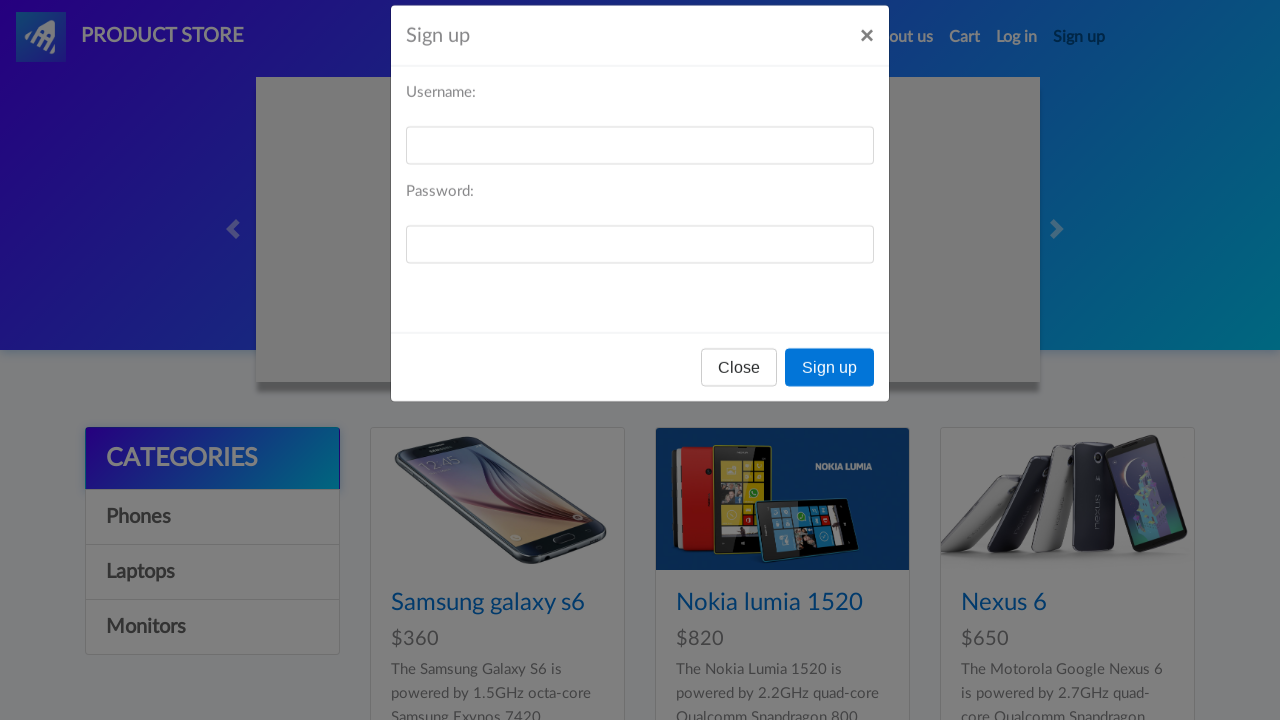

Verified sign up modal is visible
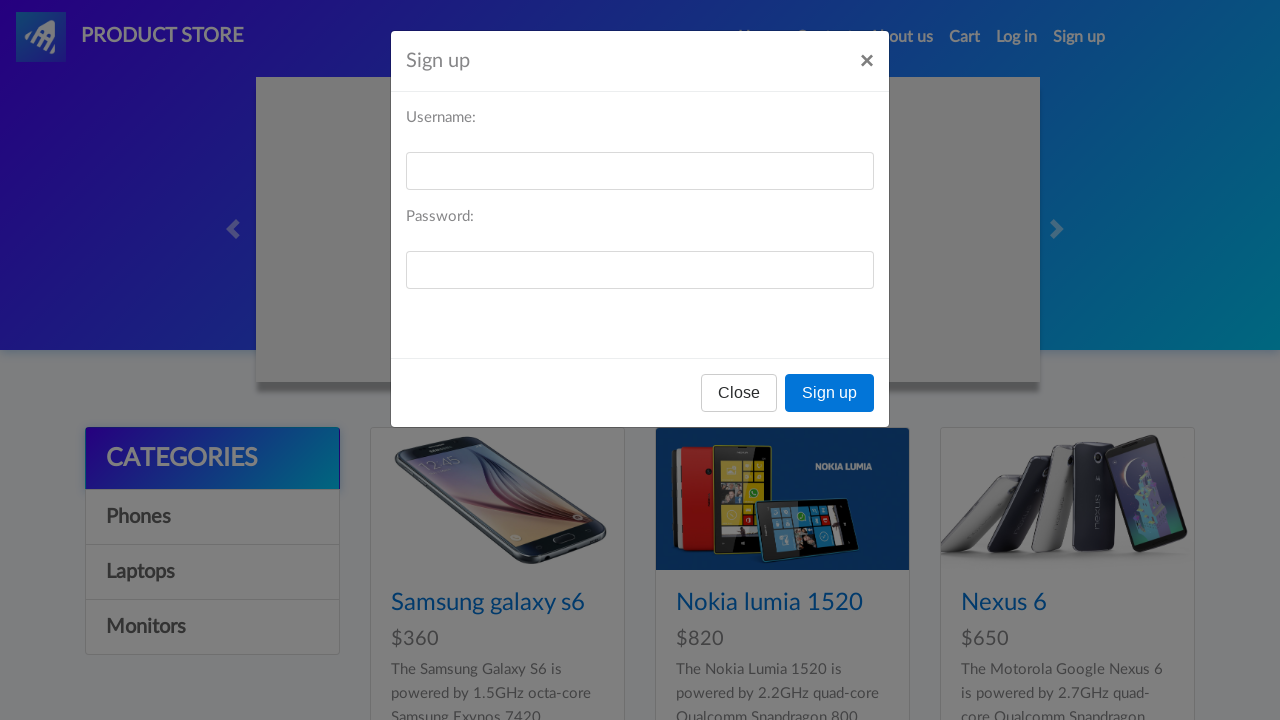

Clicked the close button to close the sign up modal at (739, 393) on #signInModal .btn-secondary
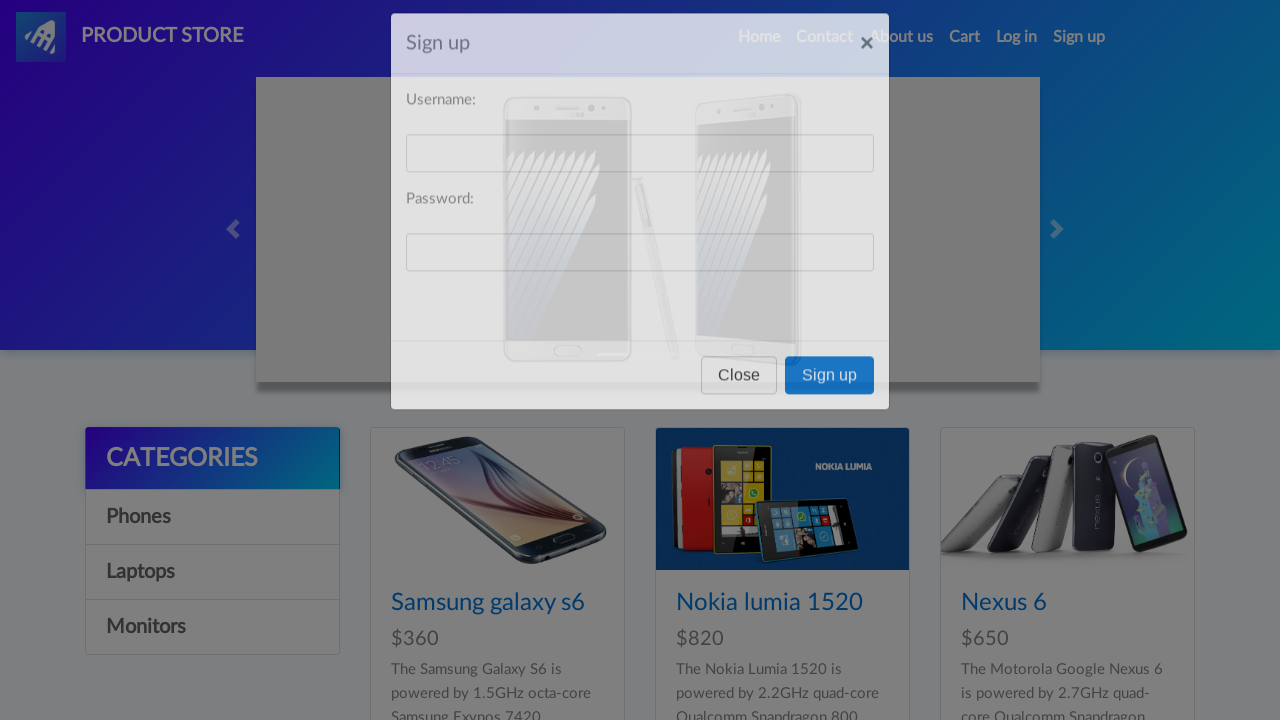

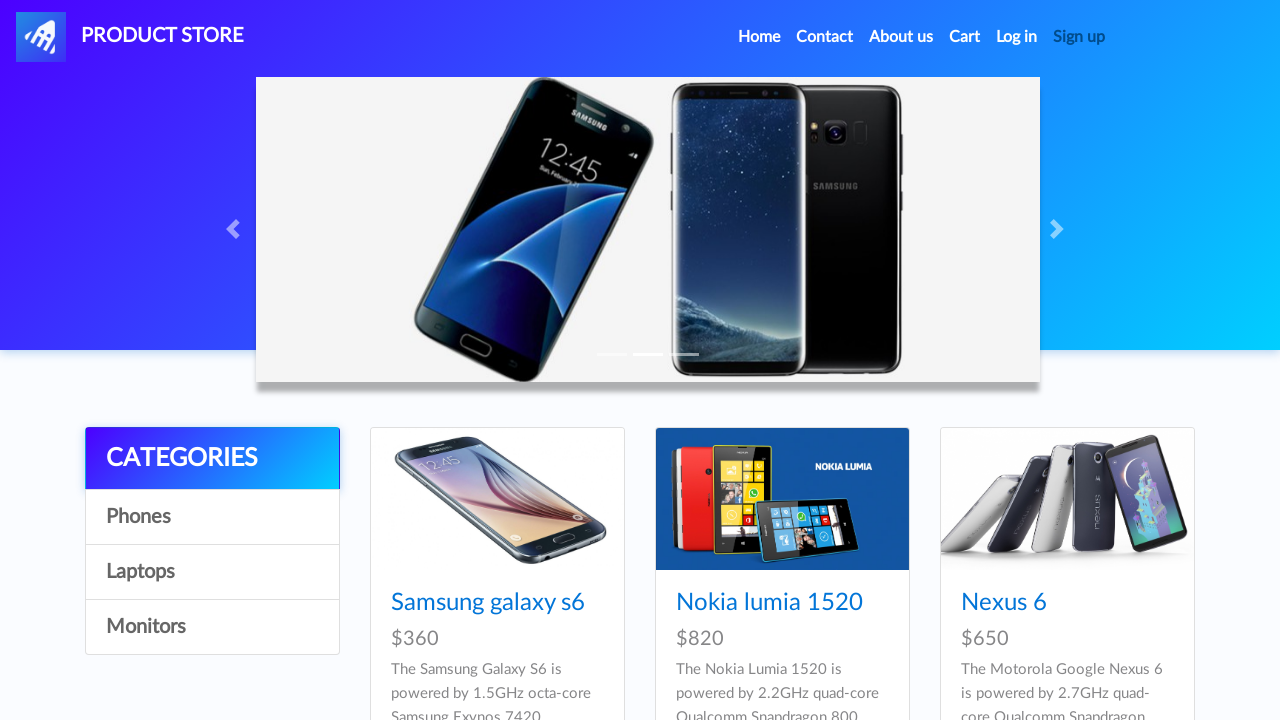